Verifies that the page title matches the expected Russian title for a university admission page

Starting URL: https://mubint.ru/

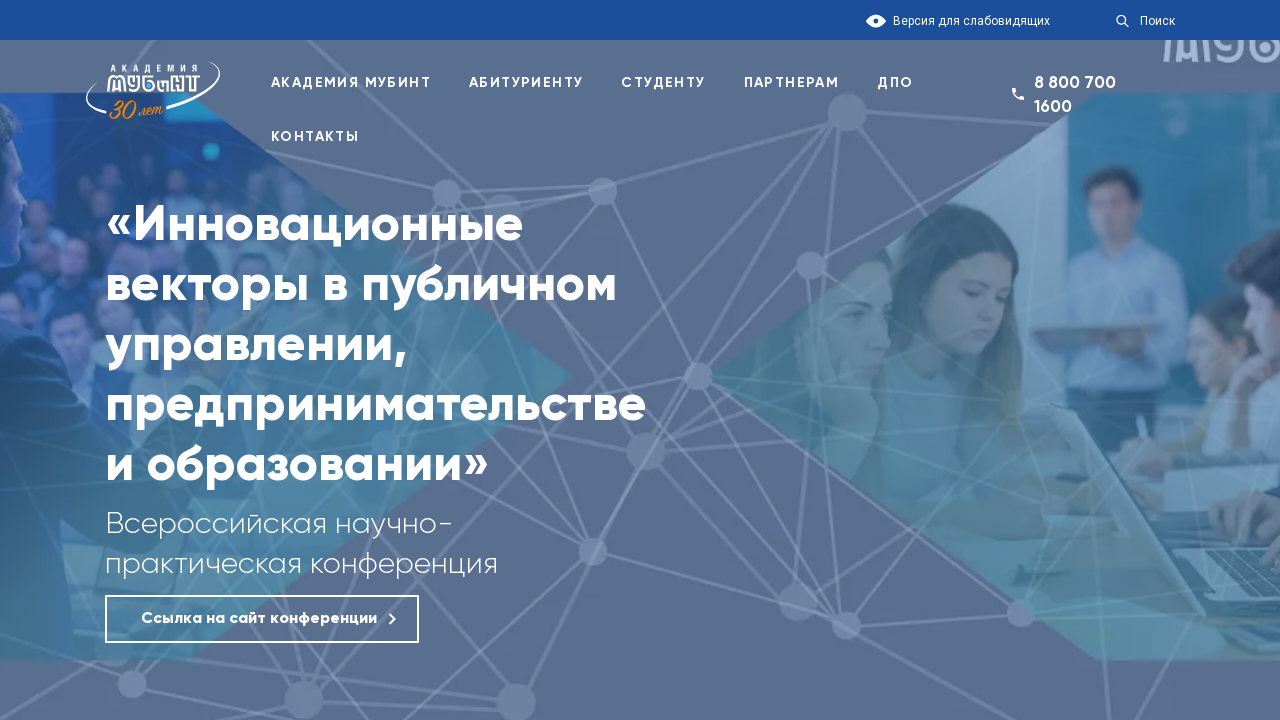

Waited for page to reach domcontentloaded state
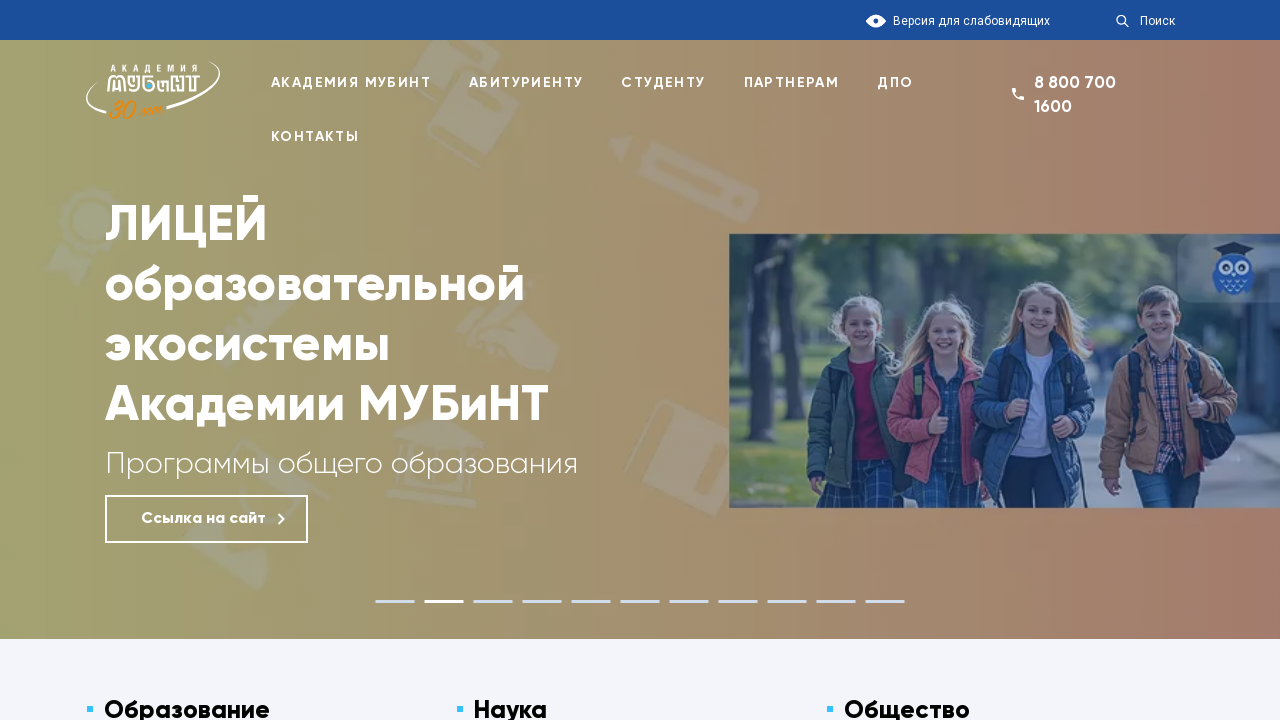

Verified page title matches expected Russian university admission page title
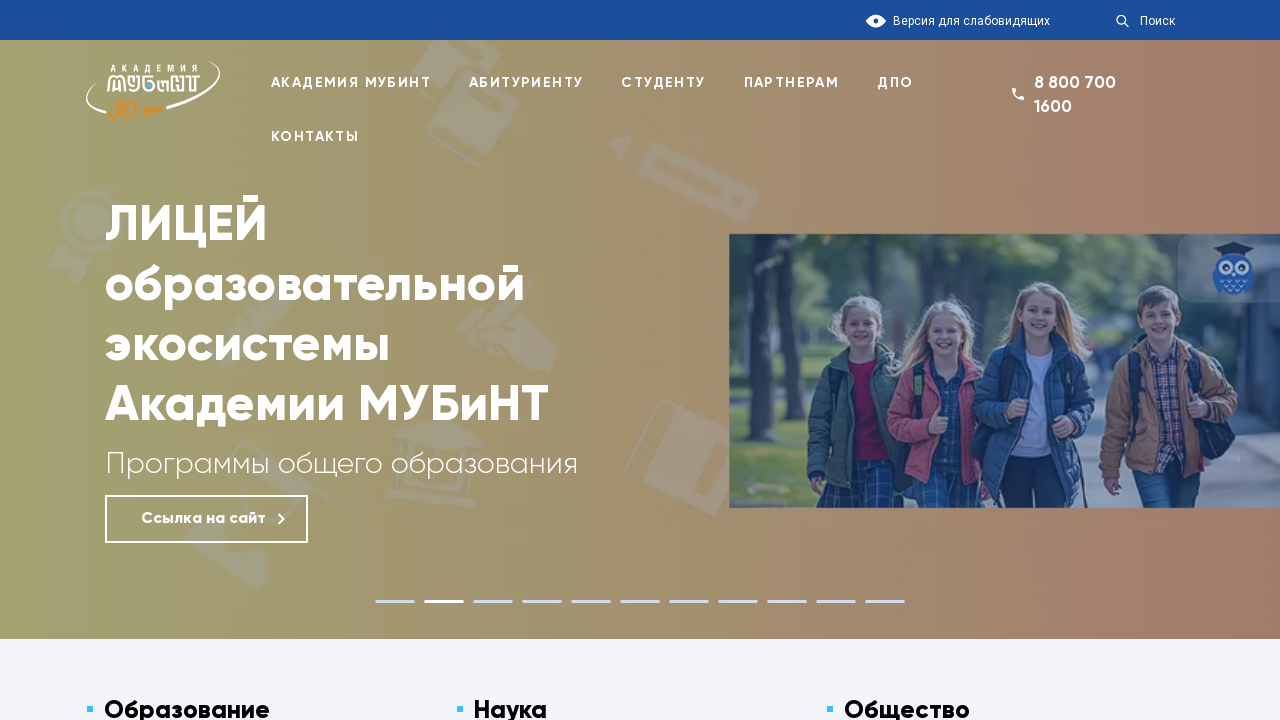

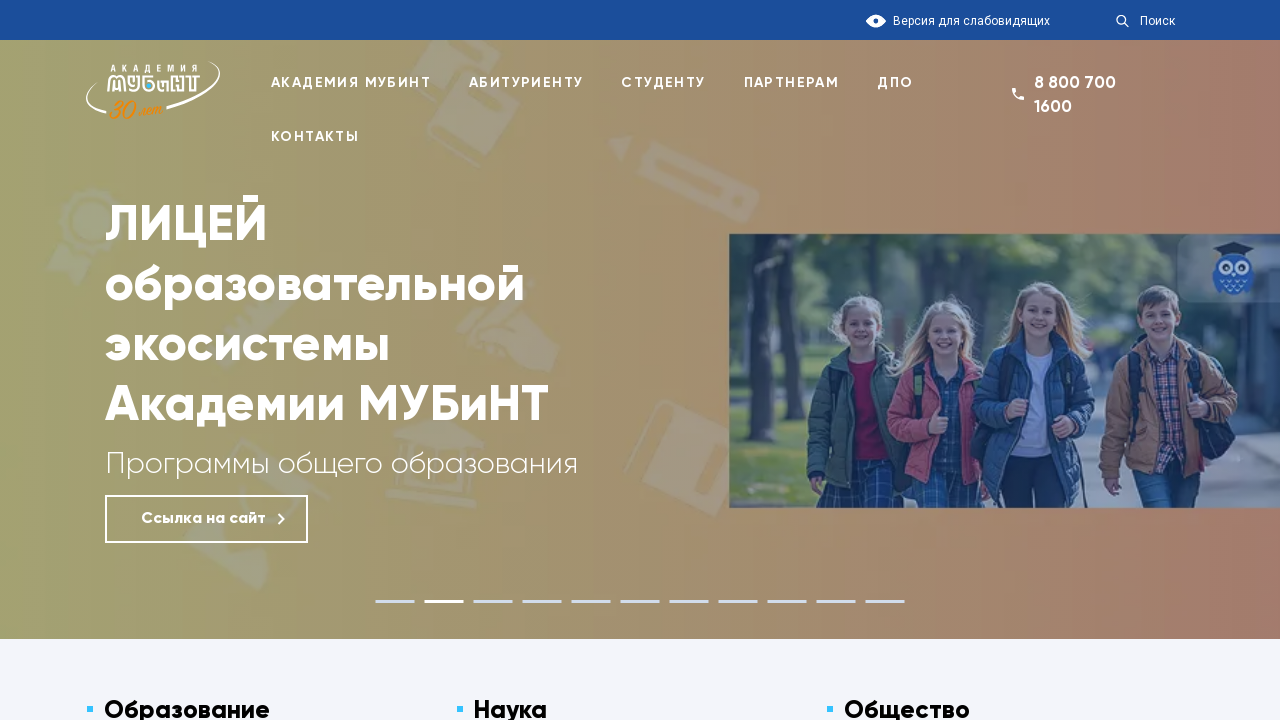